Tests various mouse interactions including hover, click, double-click, and right-click on elements

Starting URL: https://rahulshettyacademy.com/AutomationPractice/

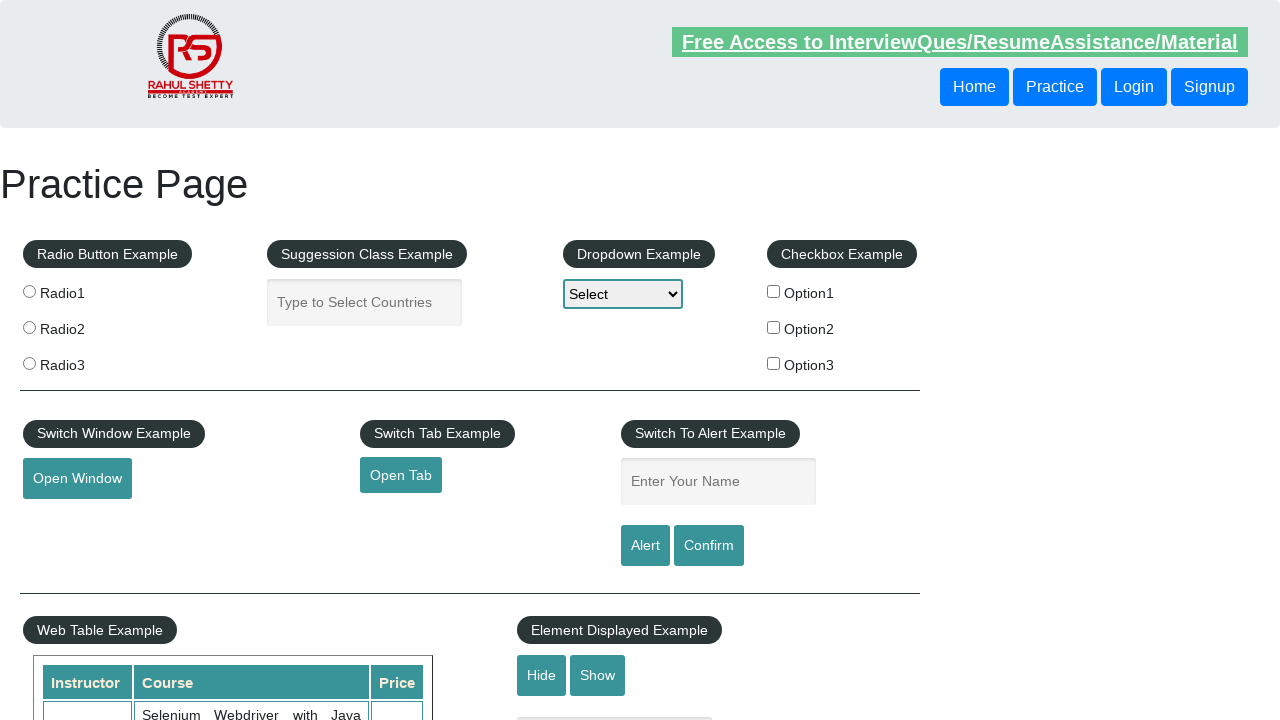

Hovered over mousehover element at (83, 361) on #mousehover
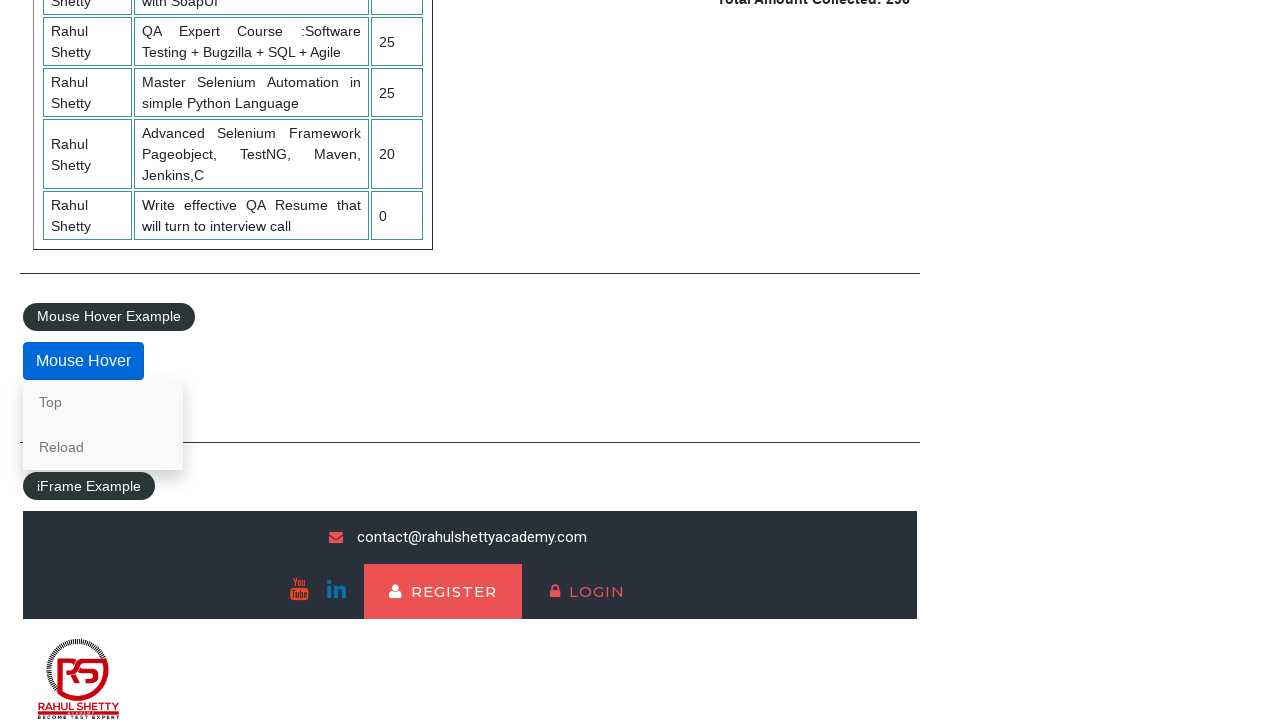

Clicked on Reload link after hover at (103, 447) on text=Reload
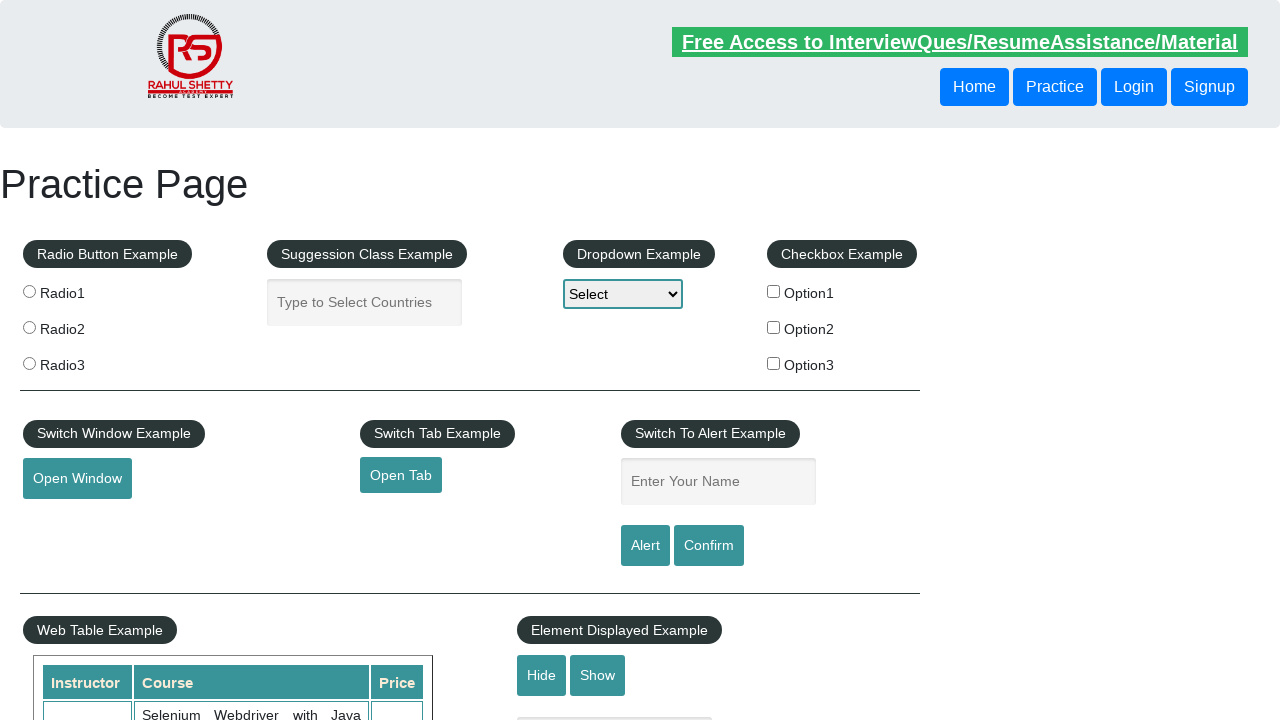

Double-clicked on mousehover element at (83, 361) on #mousehover
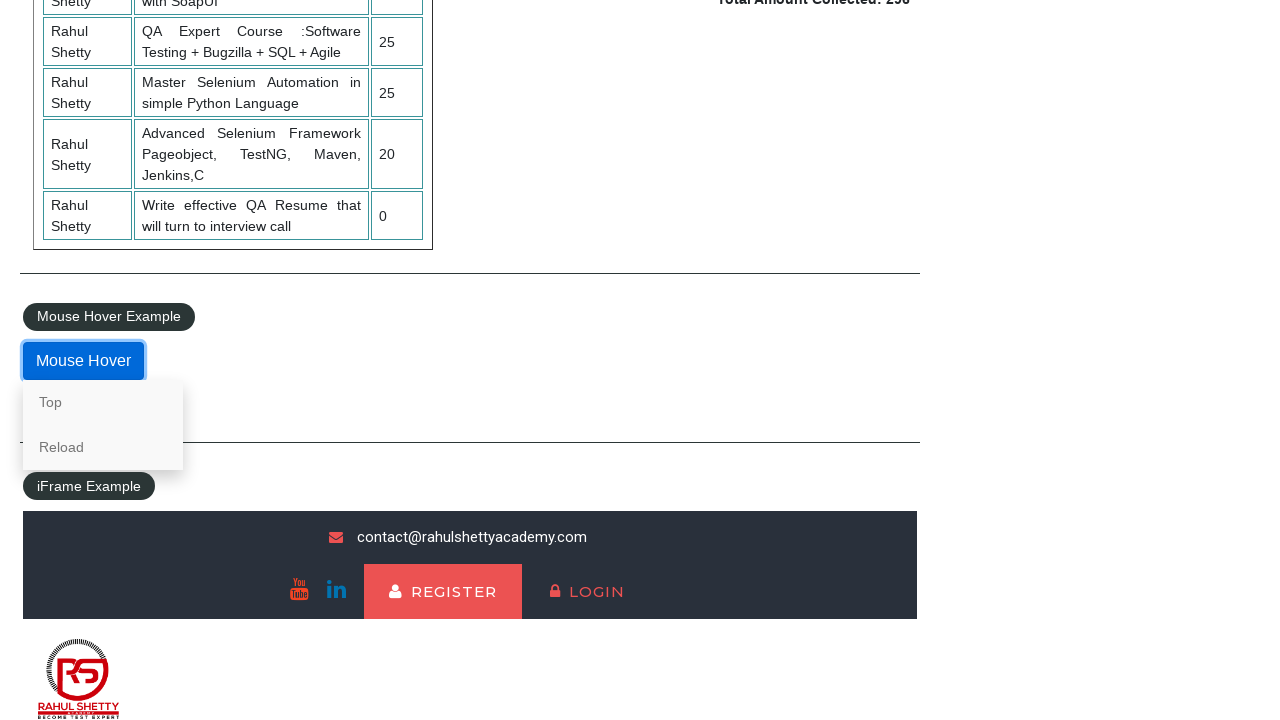

Right-clicked on mousehover element at (83, 361) on #mousehover
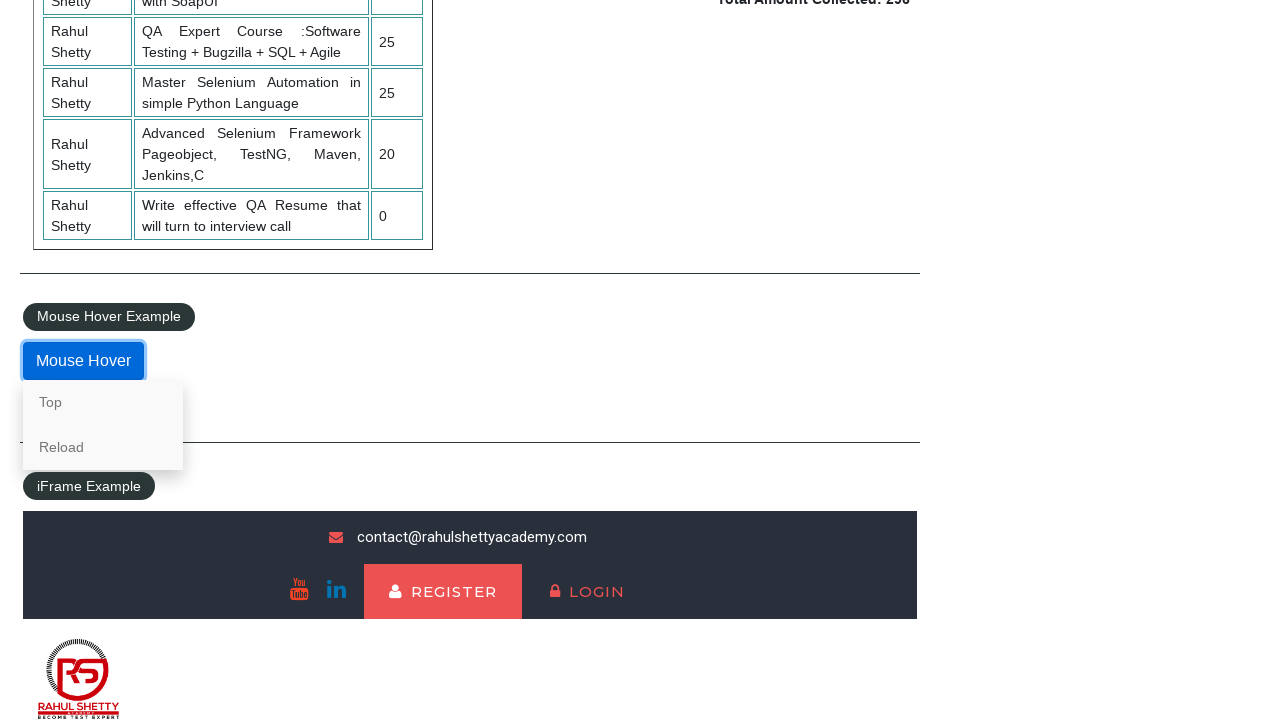

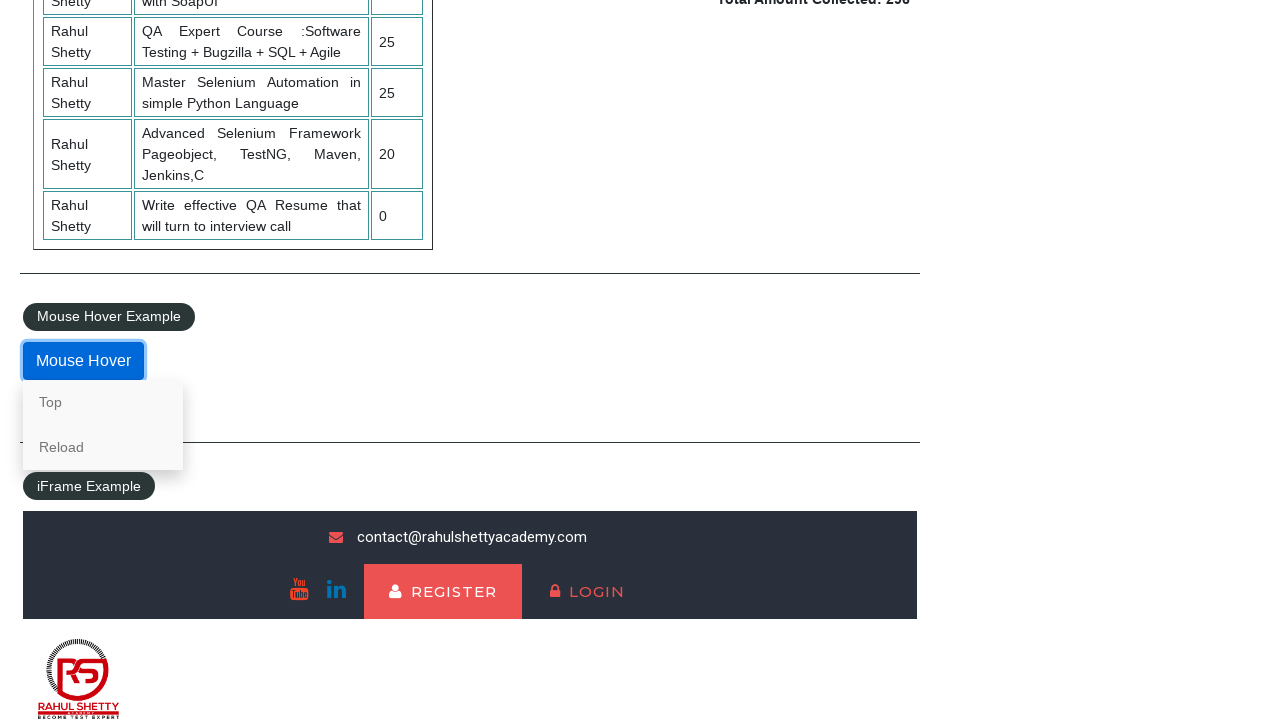